Tests an e-commerce vegetable shop by searching for products, verifying search results, and adding multiple items to cart using different selection methods

Starting URL: https://rahulshettyacademy.com/seleniumPractise/#/

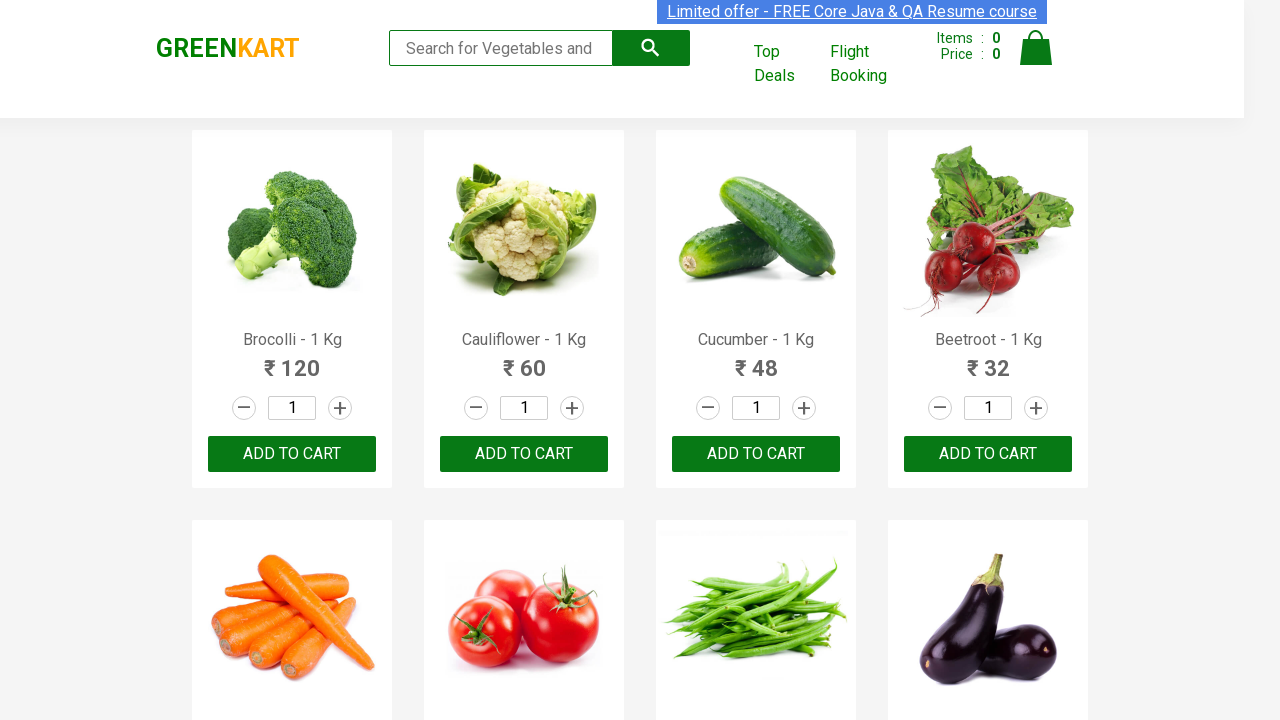

Filled search field with 'ca' to find vegetable products on .search-keyword
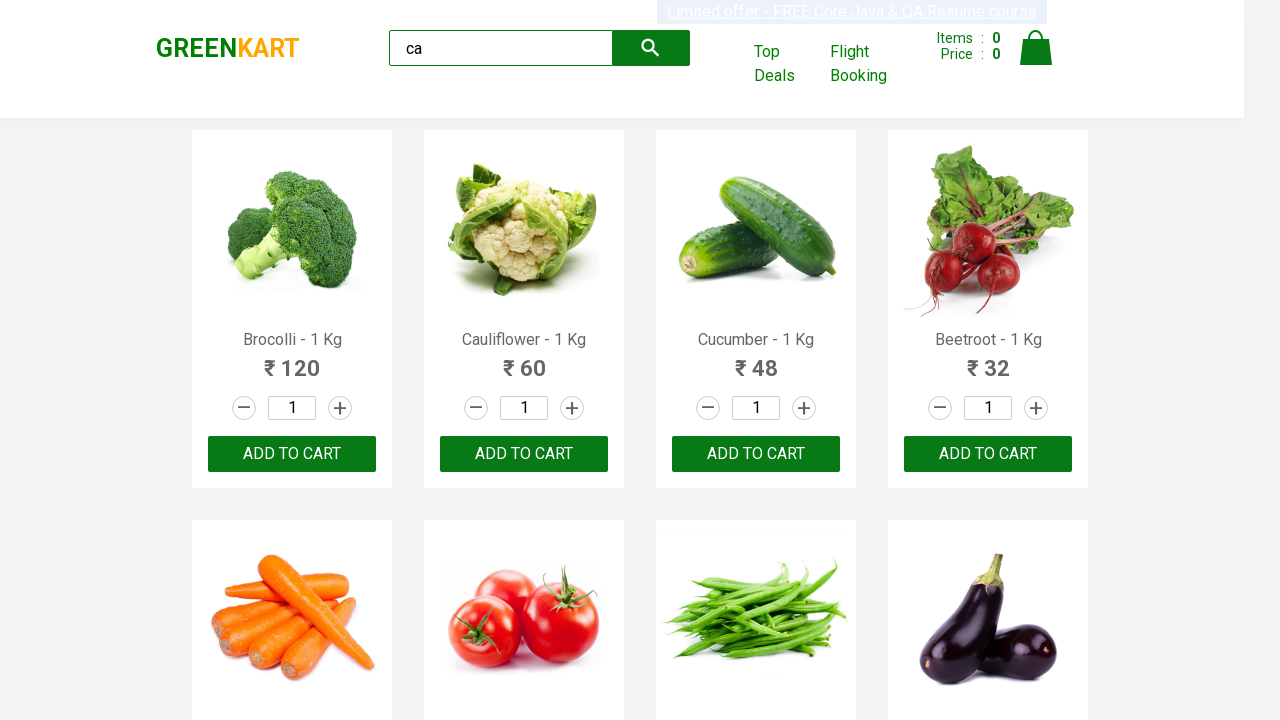

Waited for search results to filter
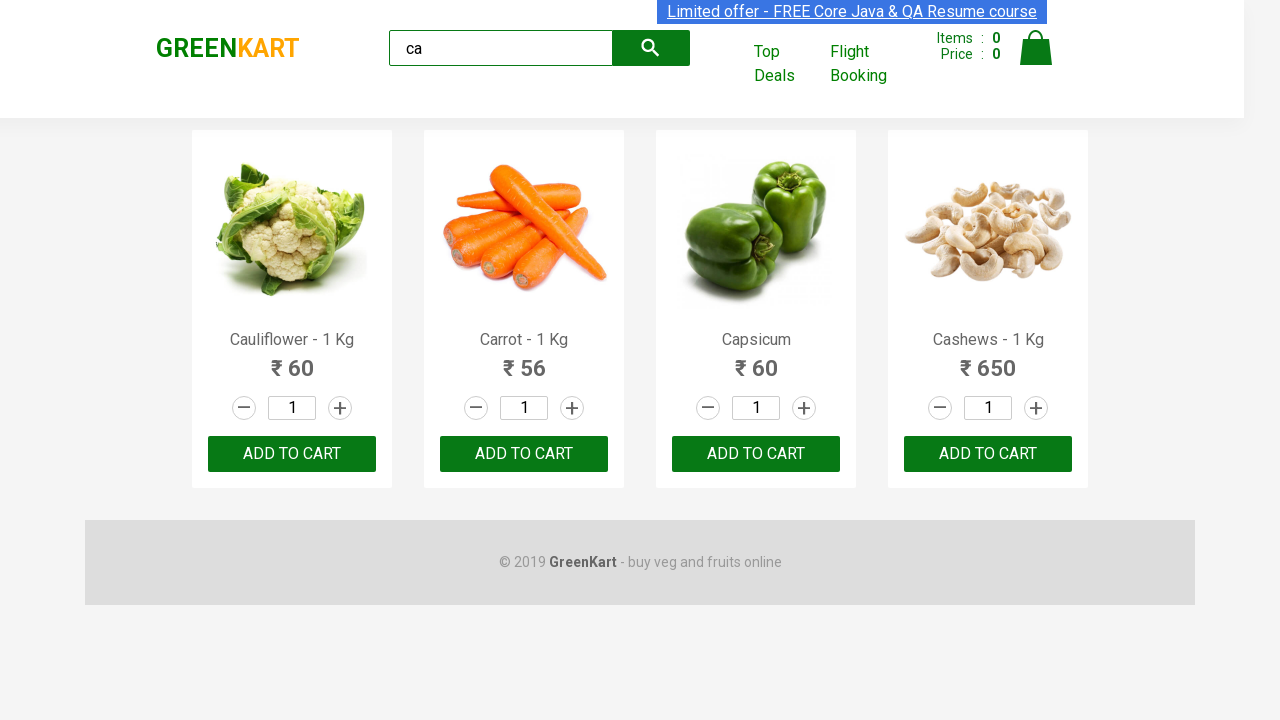

Verified 4 visible products are displayed after search
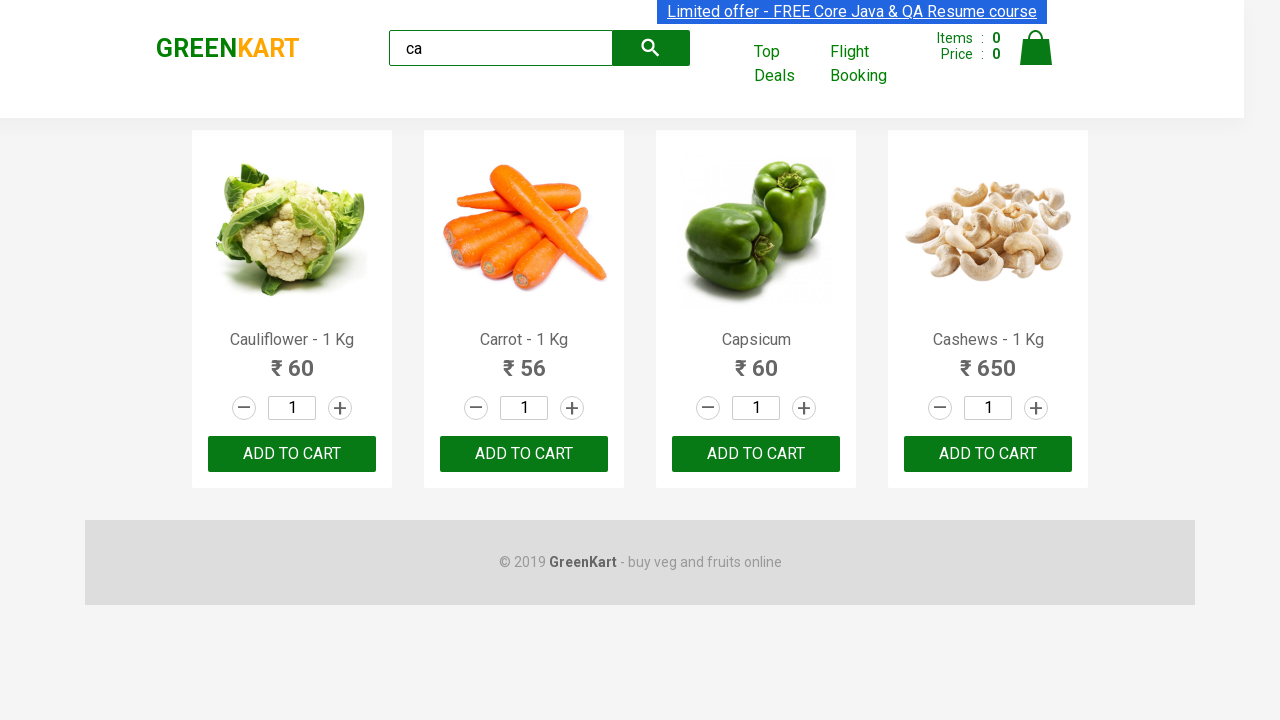

Added third product to cart using nth-child selector at (756, 454) on :nth-child(3) > .product-action > button
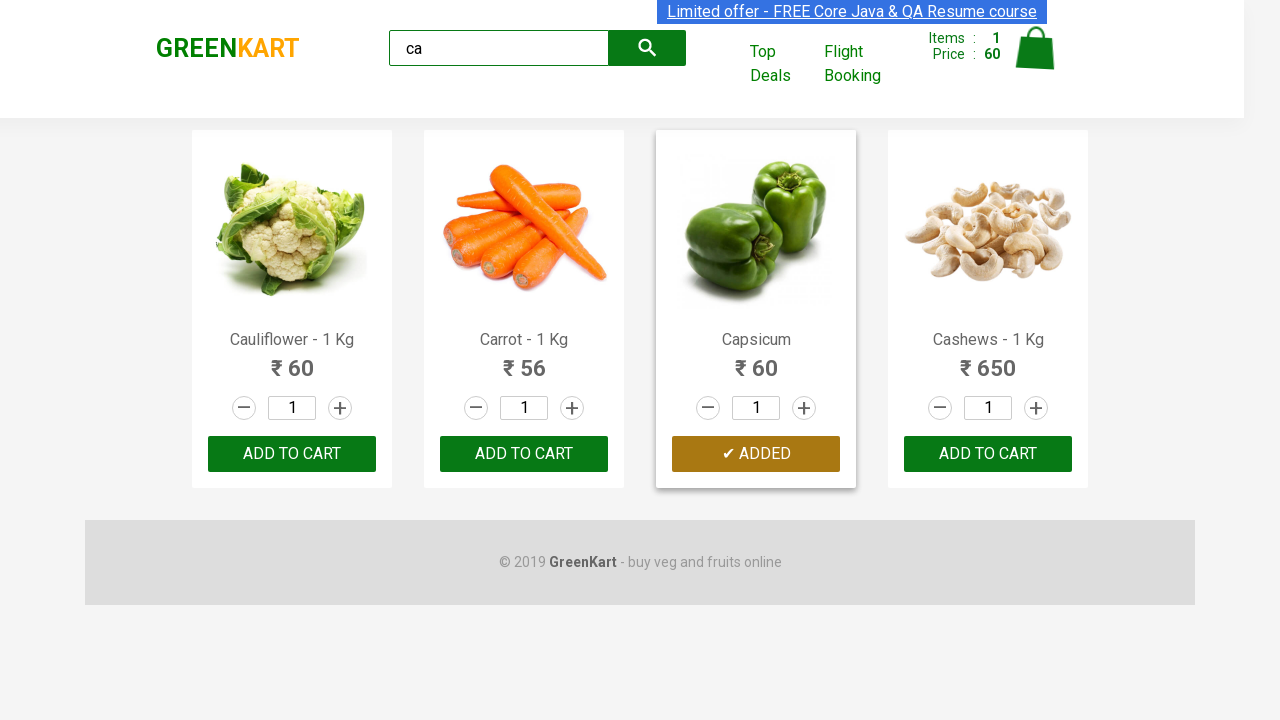

Added third product to cart using index-based selection at (756, 454) on .products .product >> nth=2 >> button:has-text("ADD TO CART")
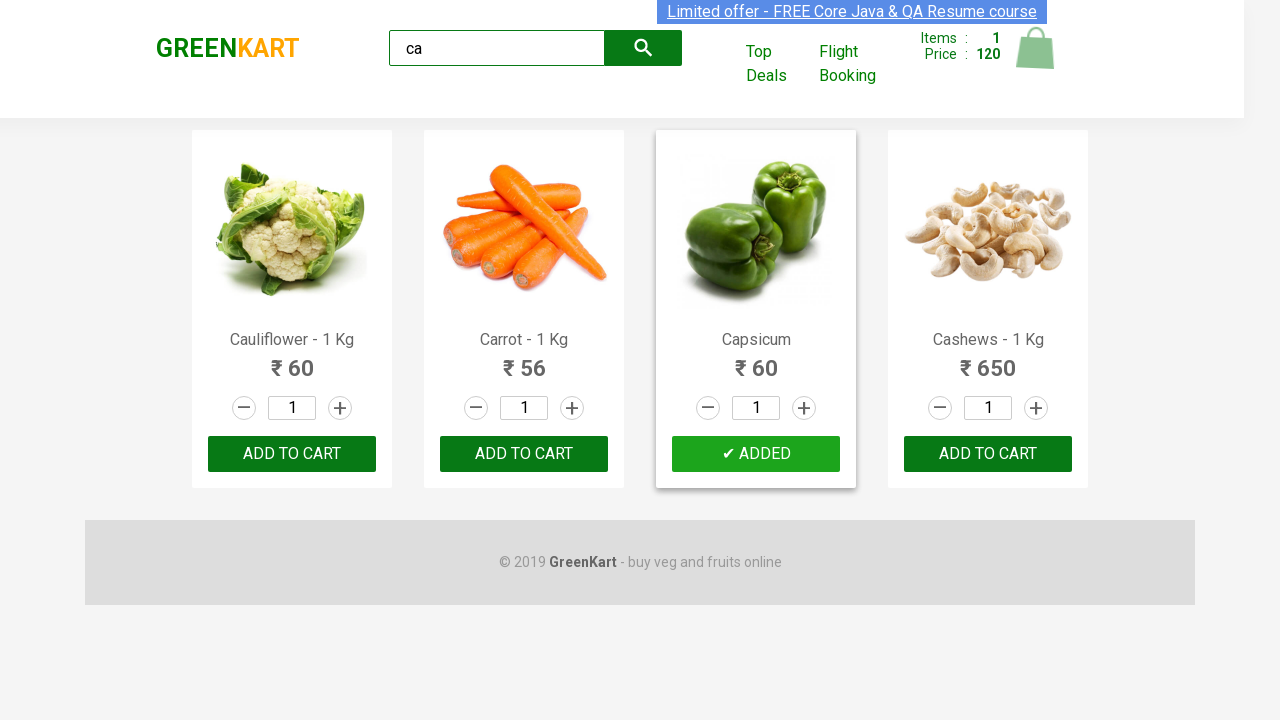

Found and clicked 'Cashews' product to add to cart at (988, 454) on .products .product >> nth=3 >> button
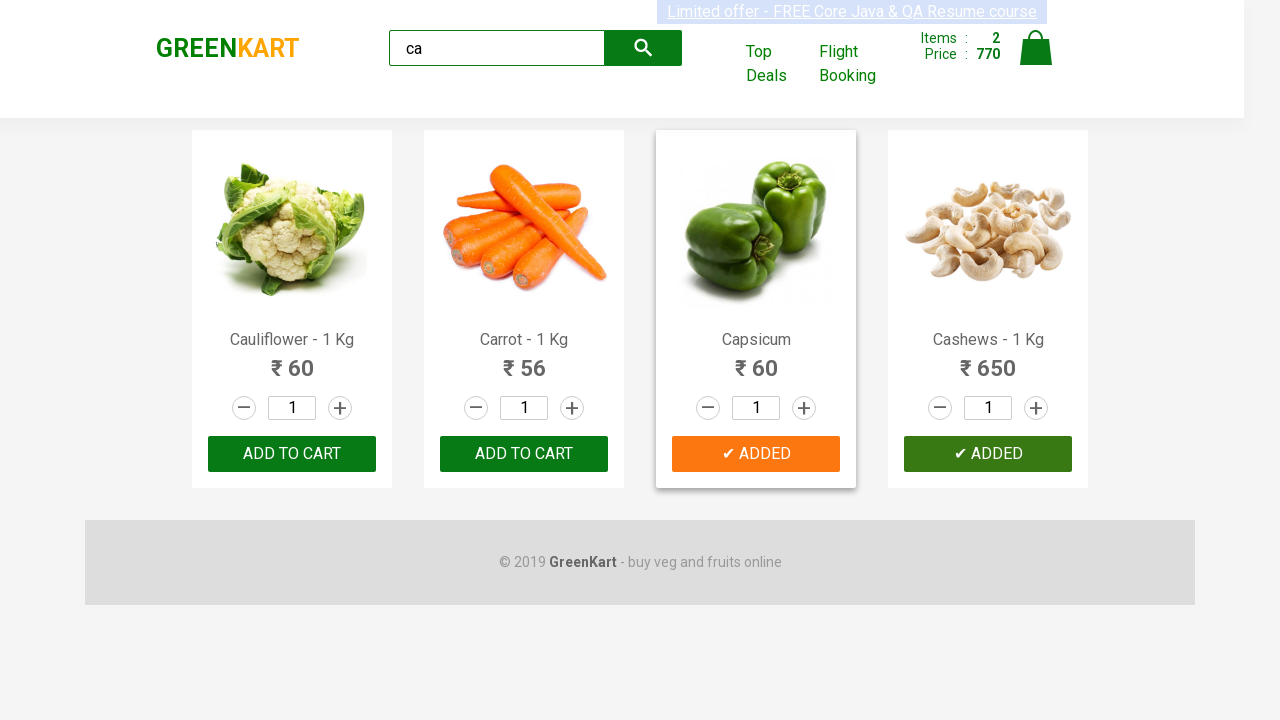

Verified brand text 'GREENKART' is displayed correctly
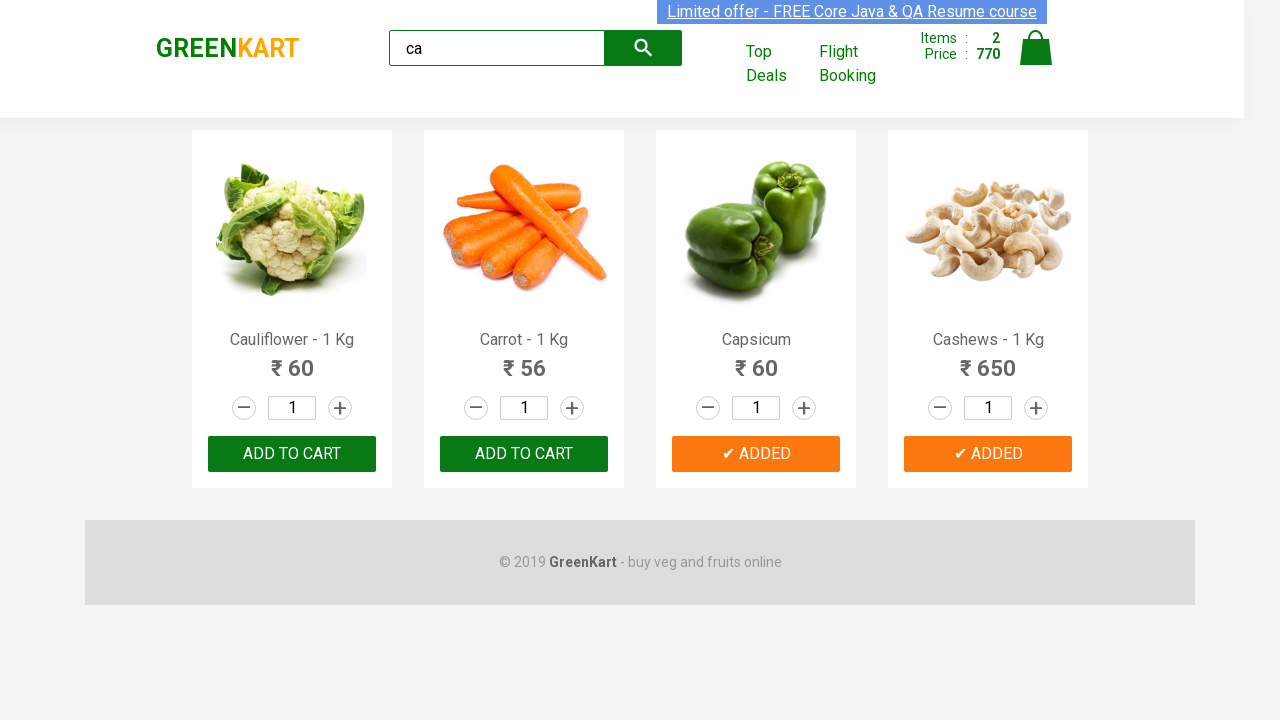

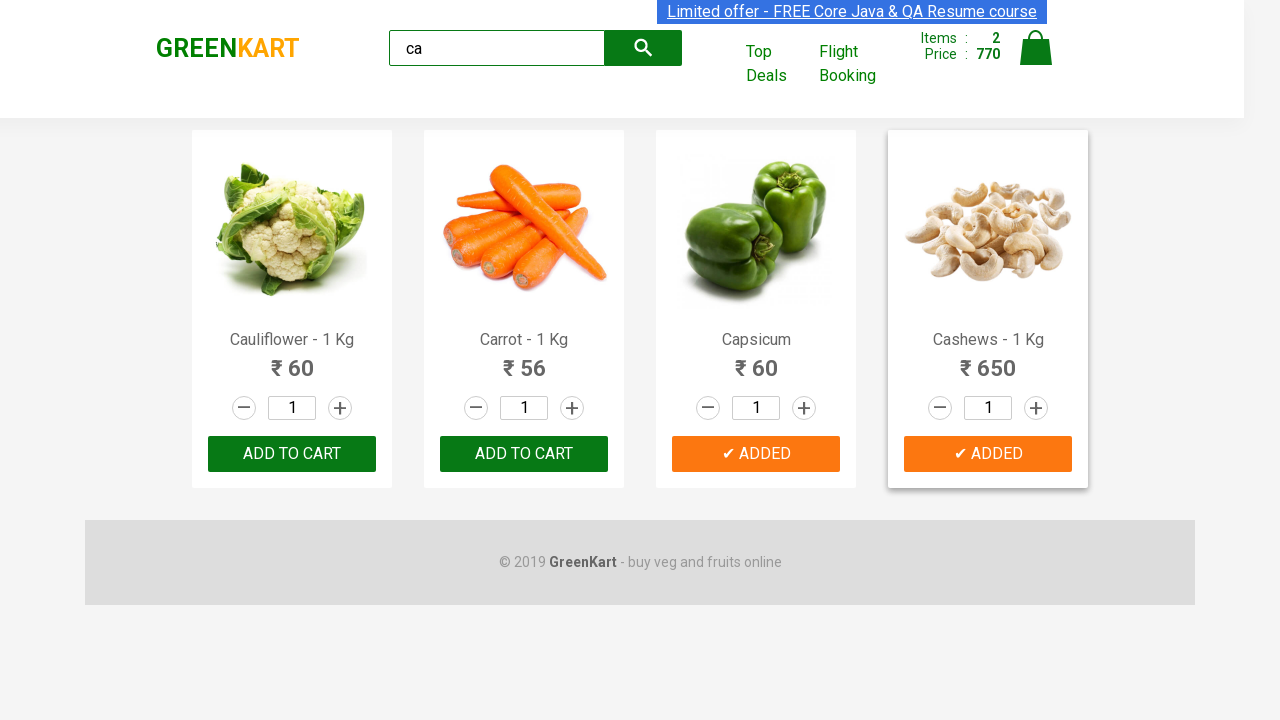